Opens YouTube homepage and scrolls down the page to load content

Starting URL: https://www.youtube.com

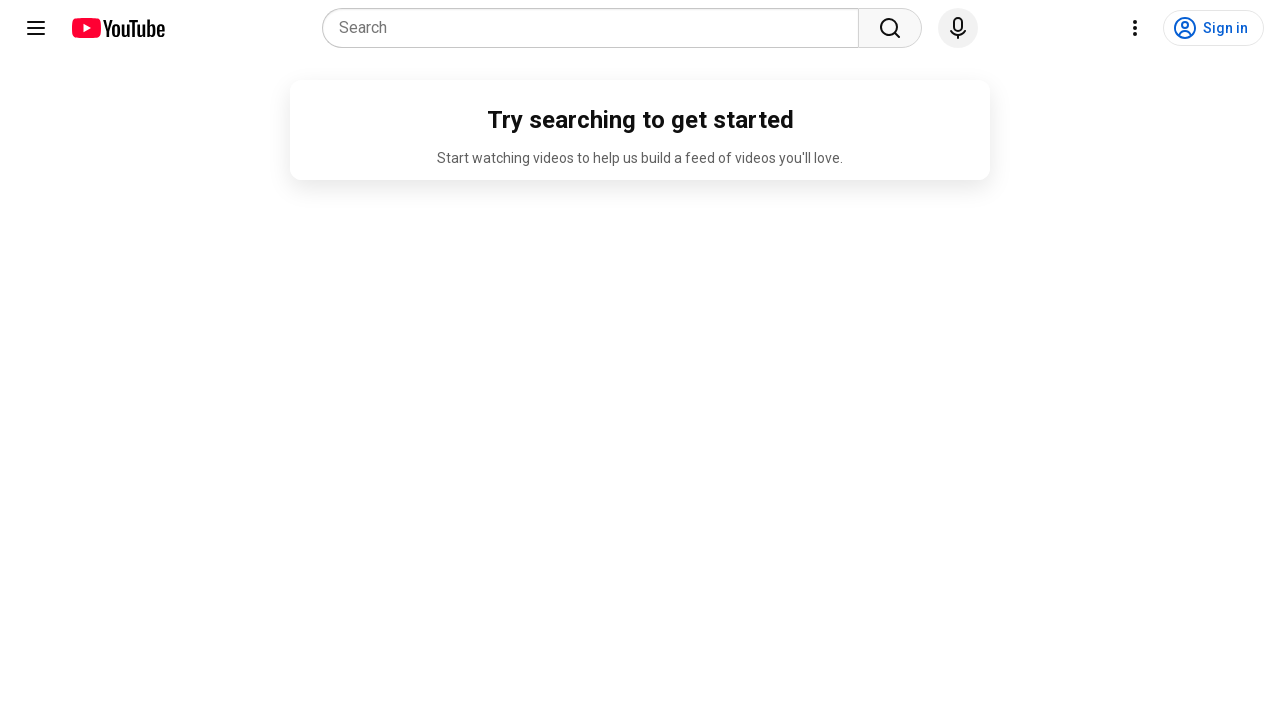

Navigated to YouTube homepage
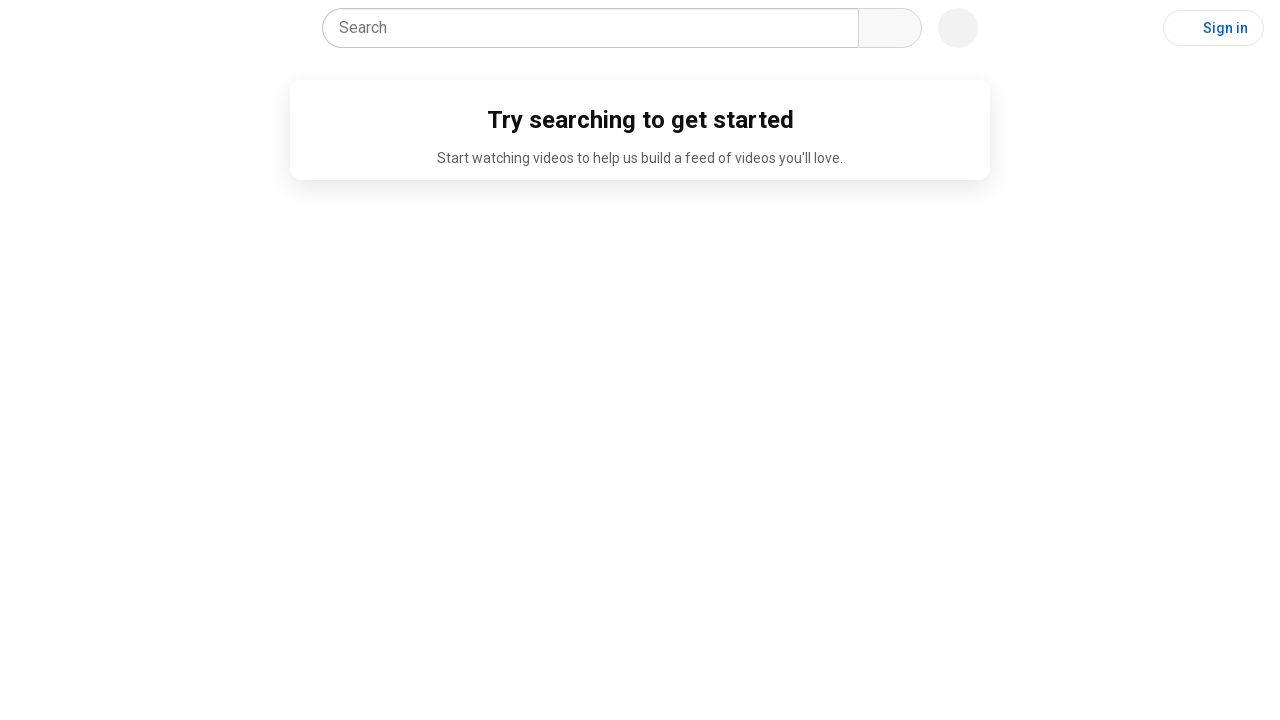

Scrolled down 500px (scroll 1/10)
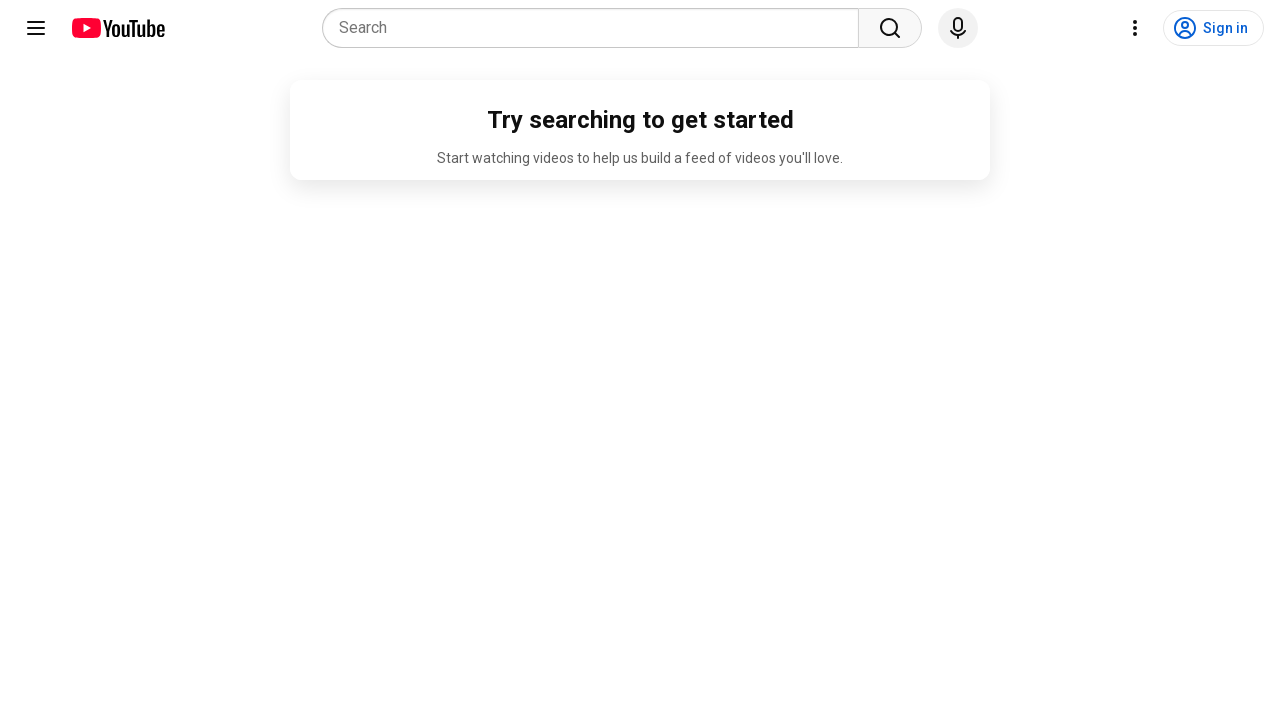

Waited 500ms for content to load
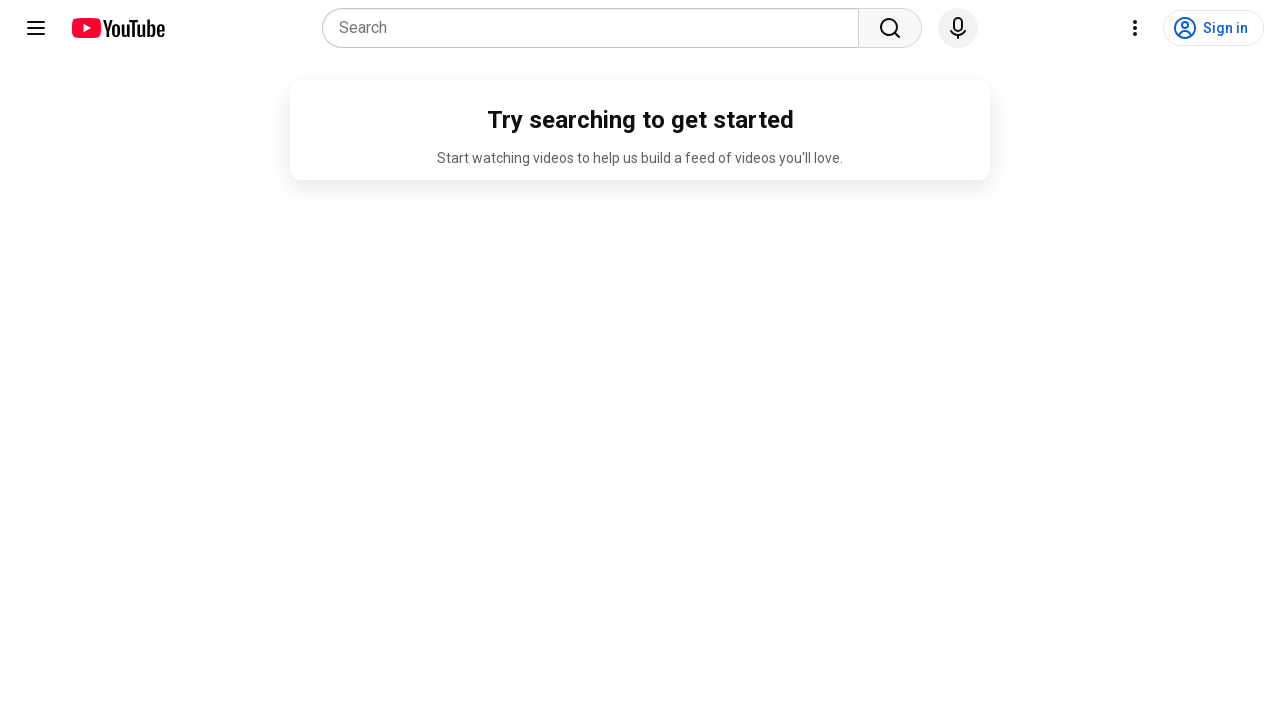

Scrolled down 500px (scroll 2/10)
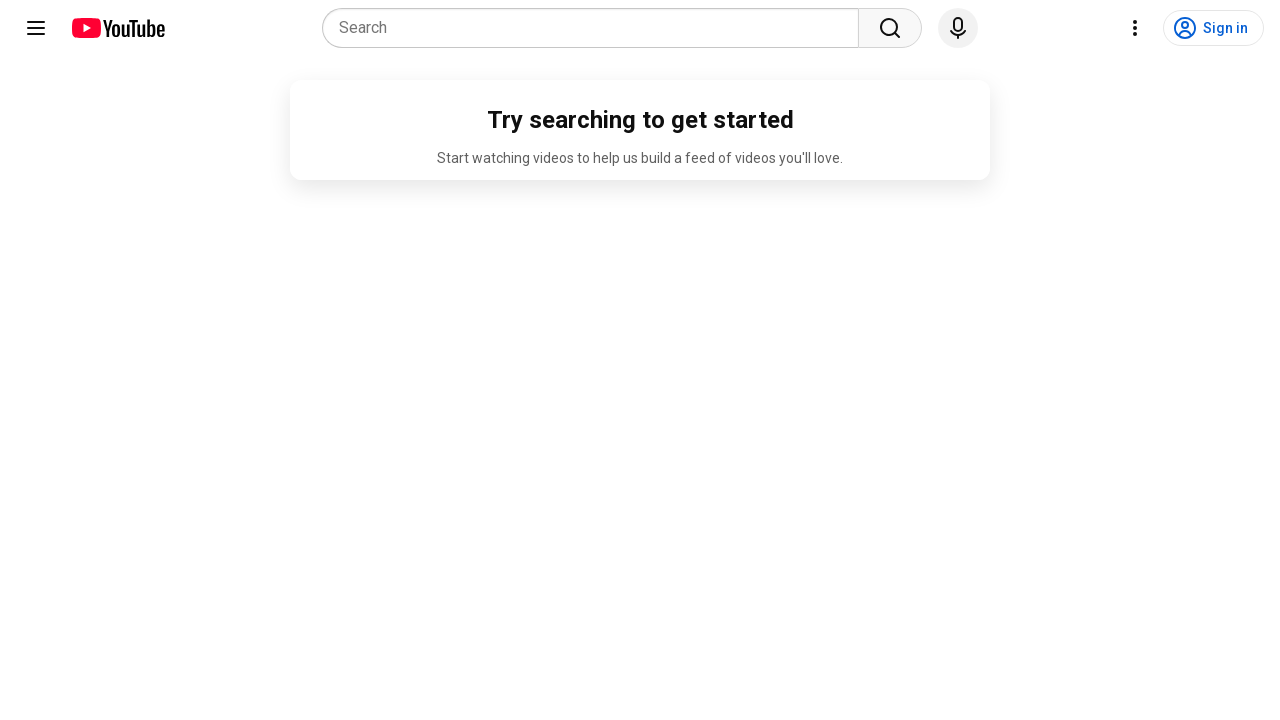

Waited 500ms for content to load
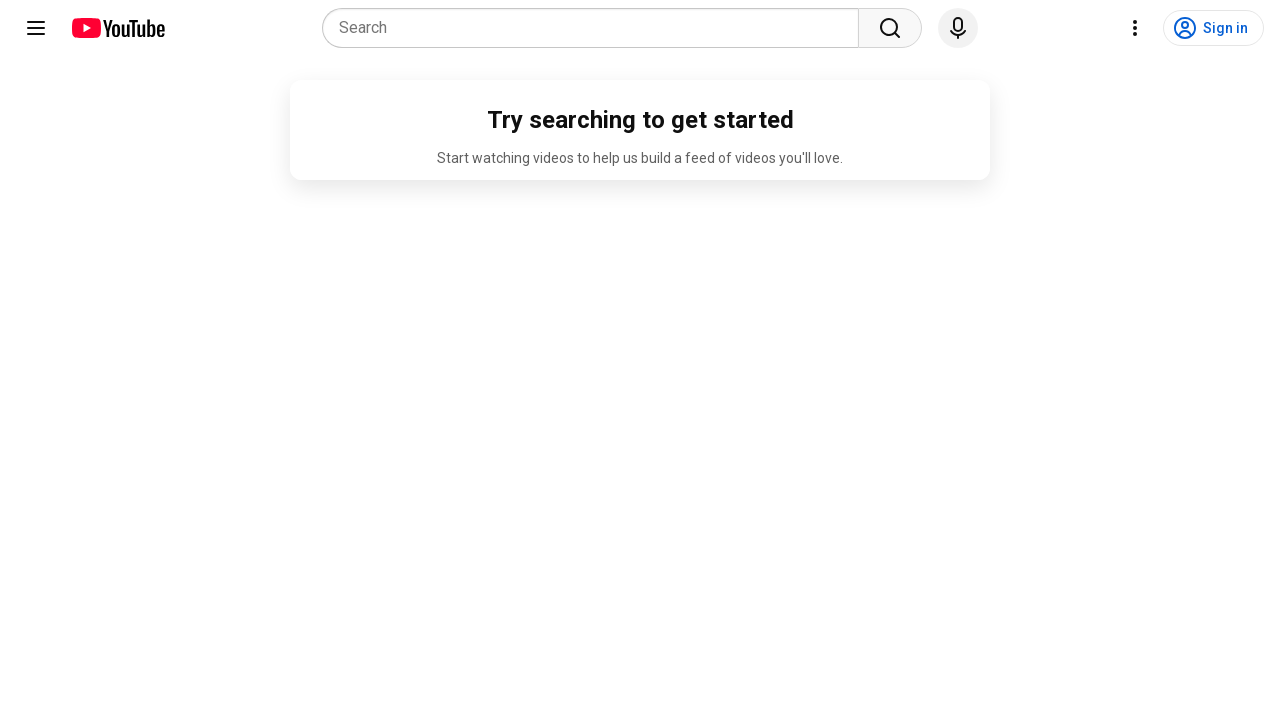

Scrolled down 500px (scroll 3/10)
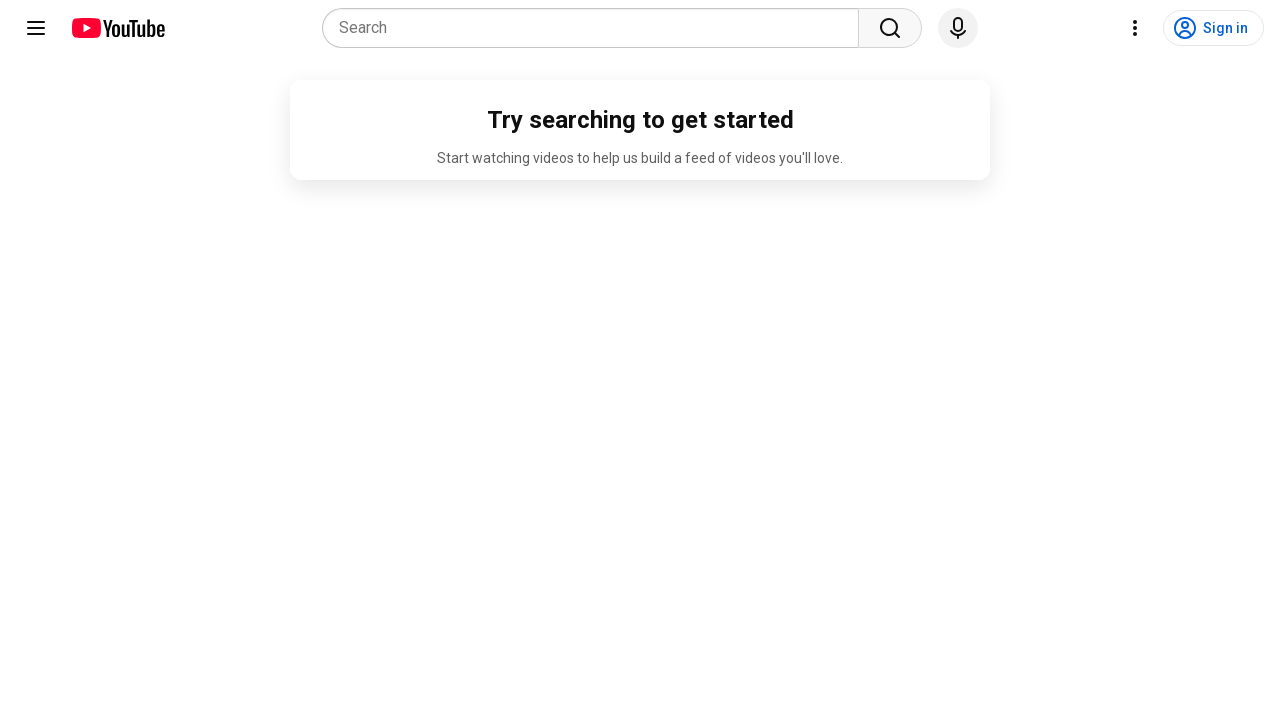

Waited 500ms for content to load
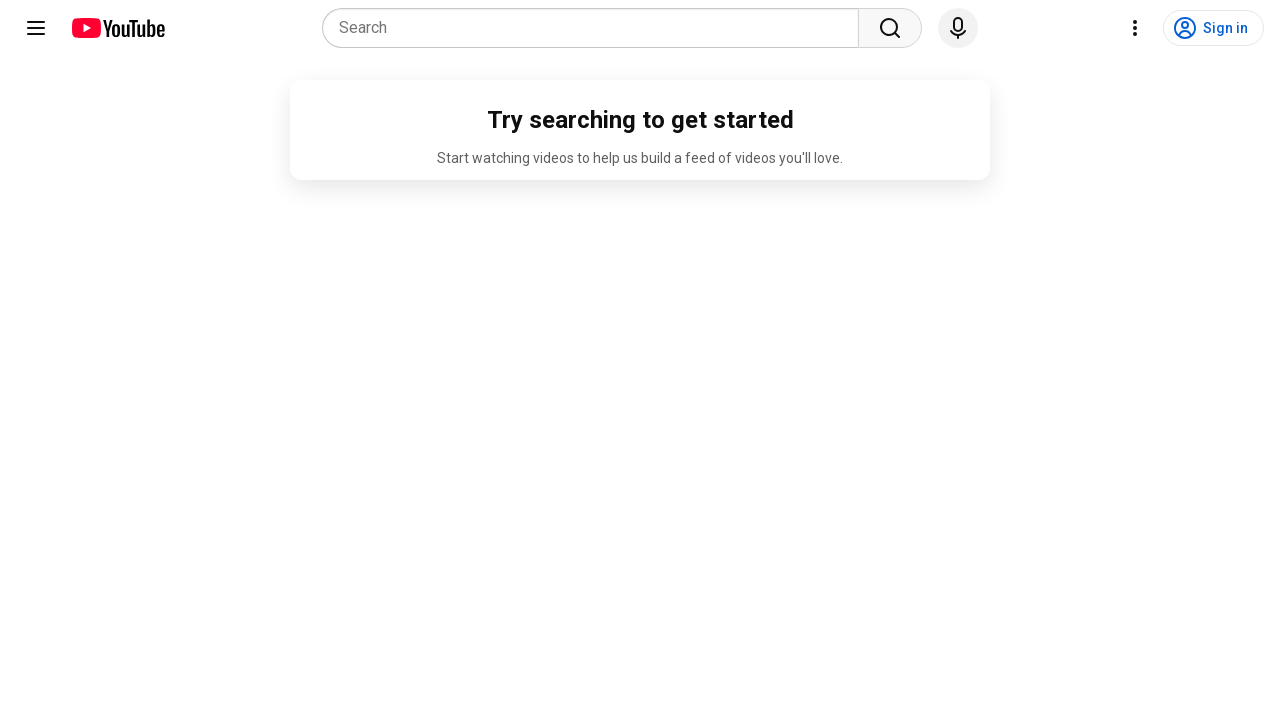

Scrolled down 500px (scroll 4/10)
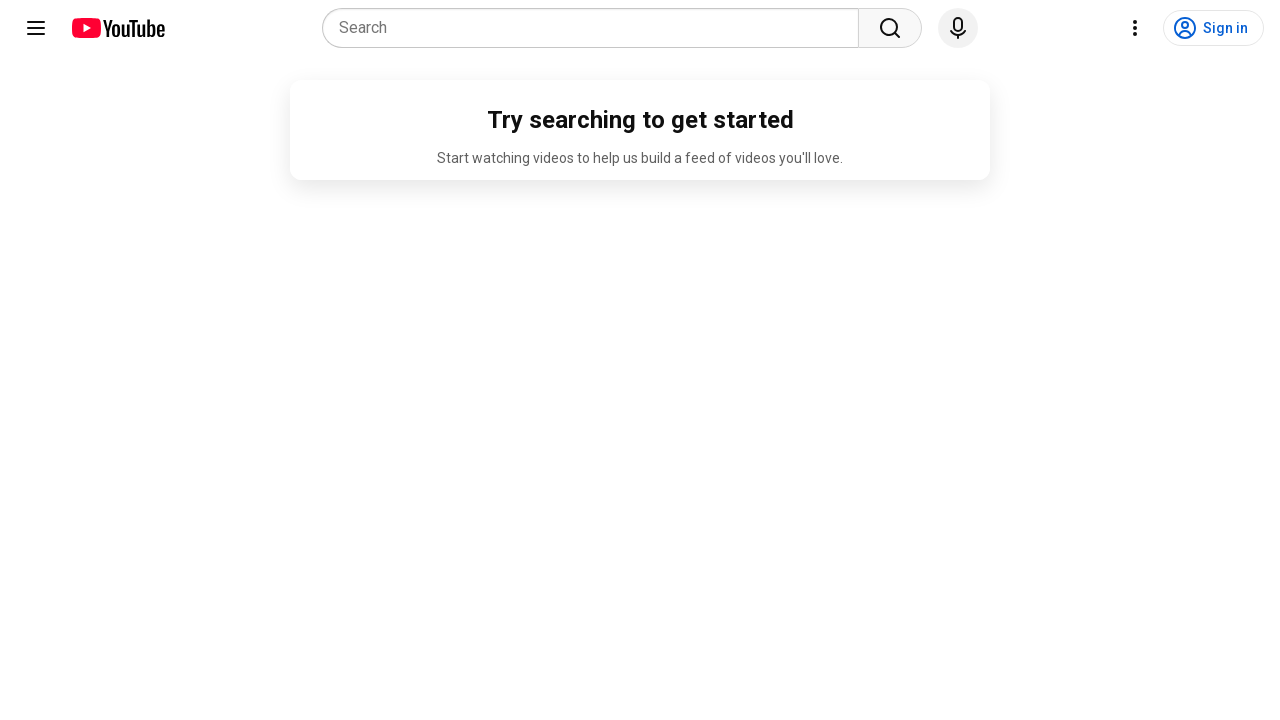

Waited 500ms for content to load
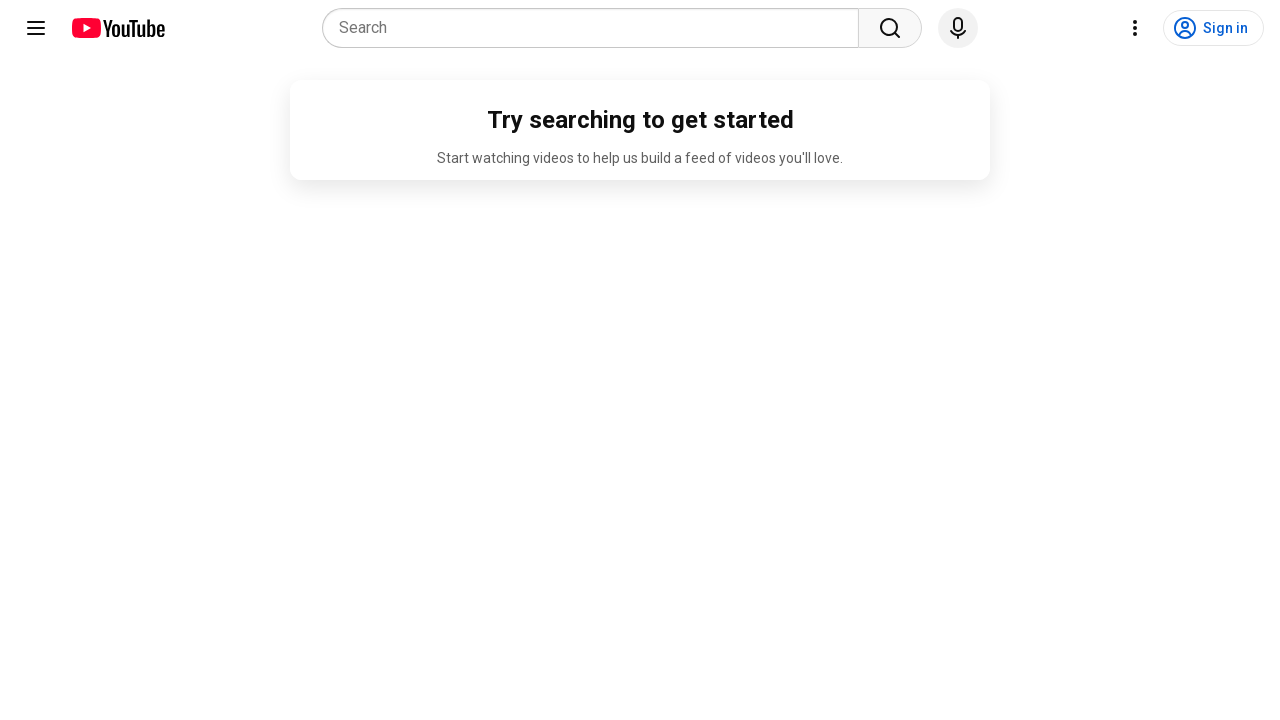

Scrolled down 500px (scroll 5/10)
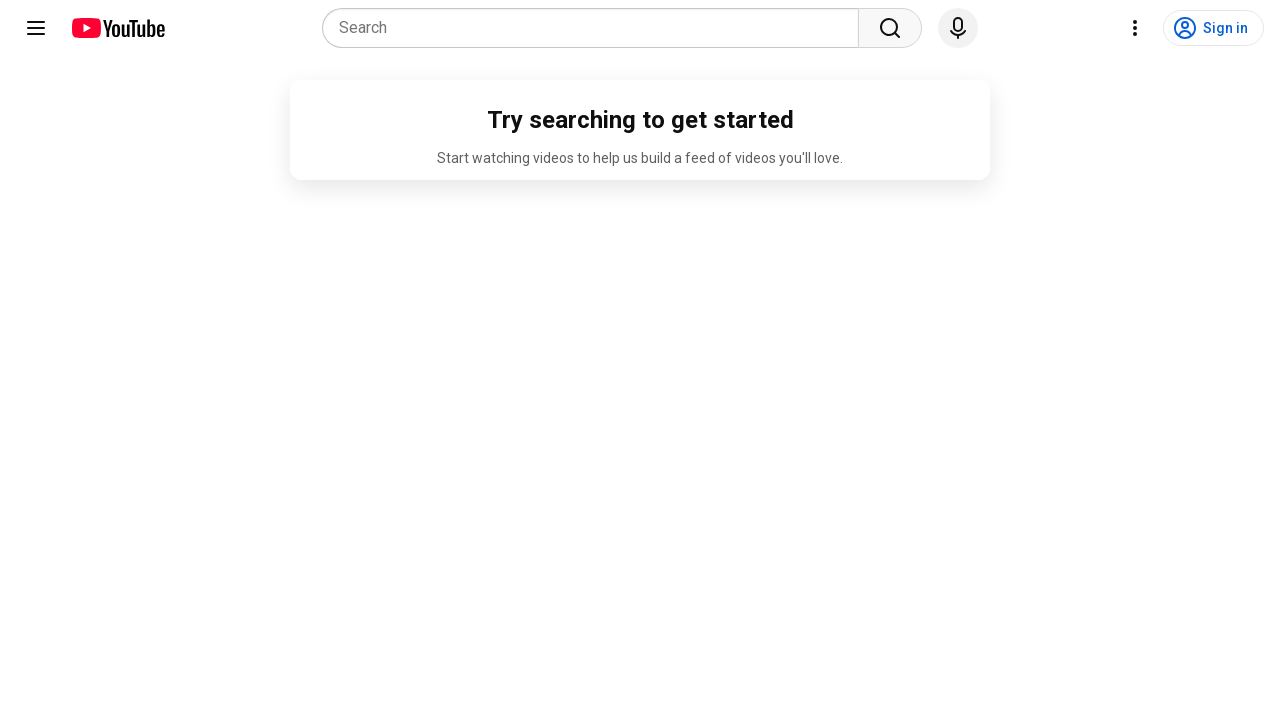

Waited 500ms for content to load
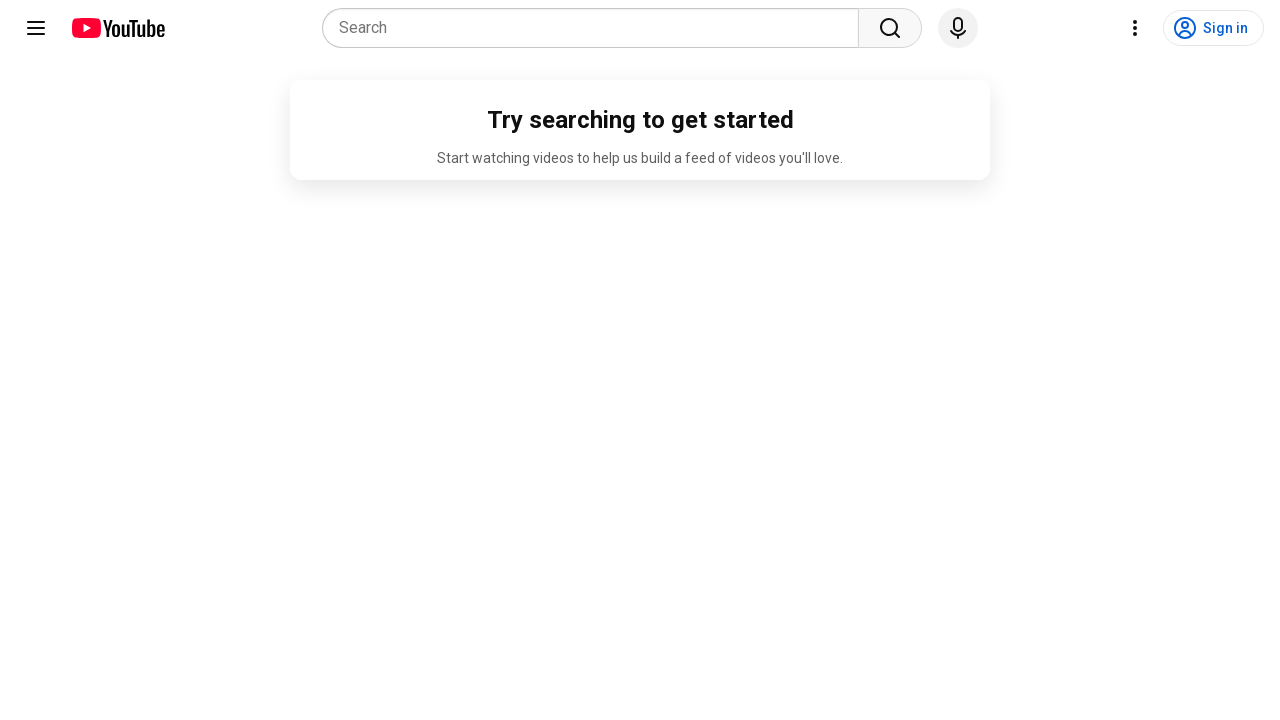

Scrolled down 500px (scroll 6/10)
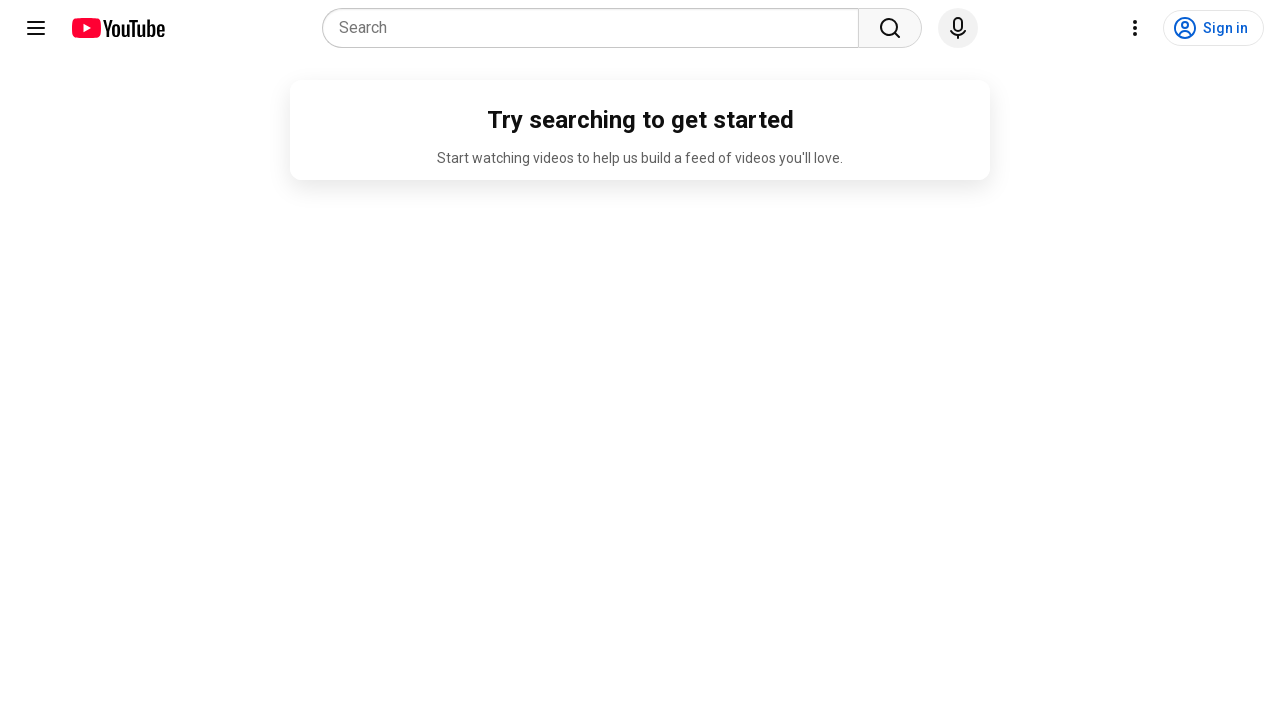

Waited 500ms for content to load
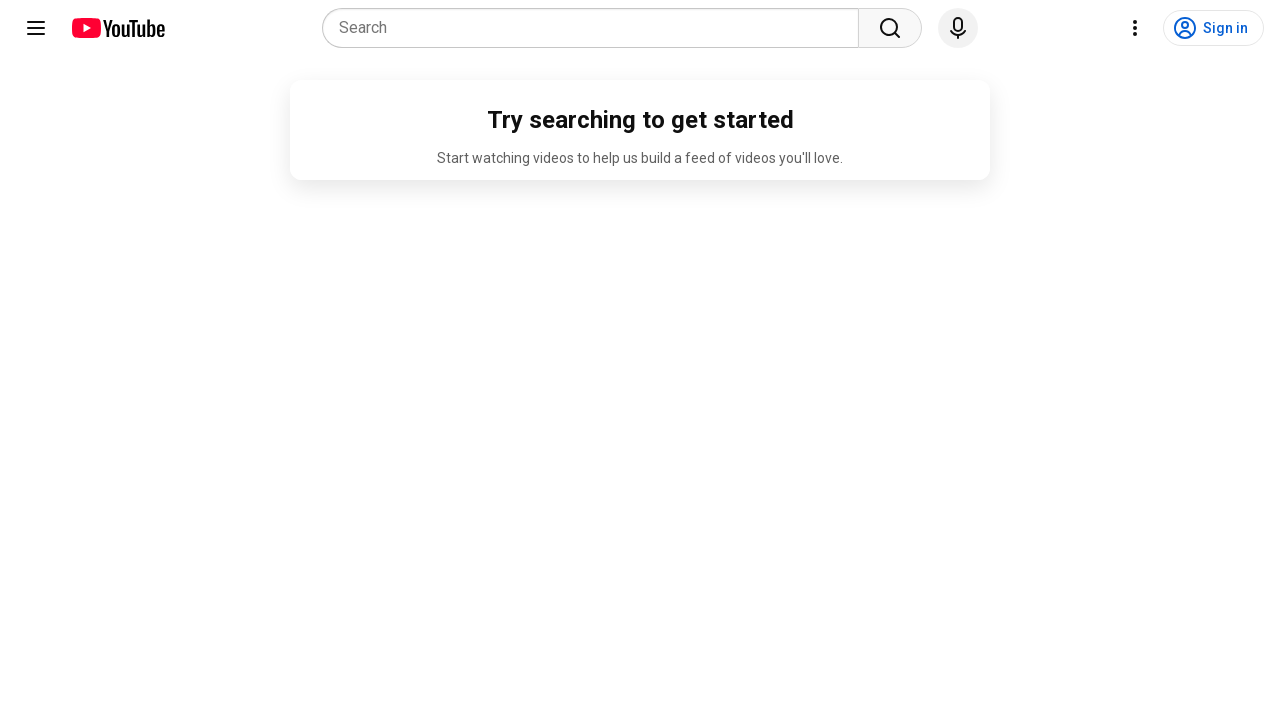

Scrolled down 500px (scroll 7/10)
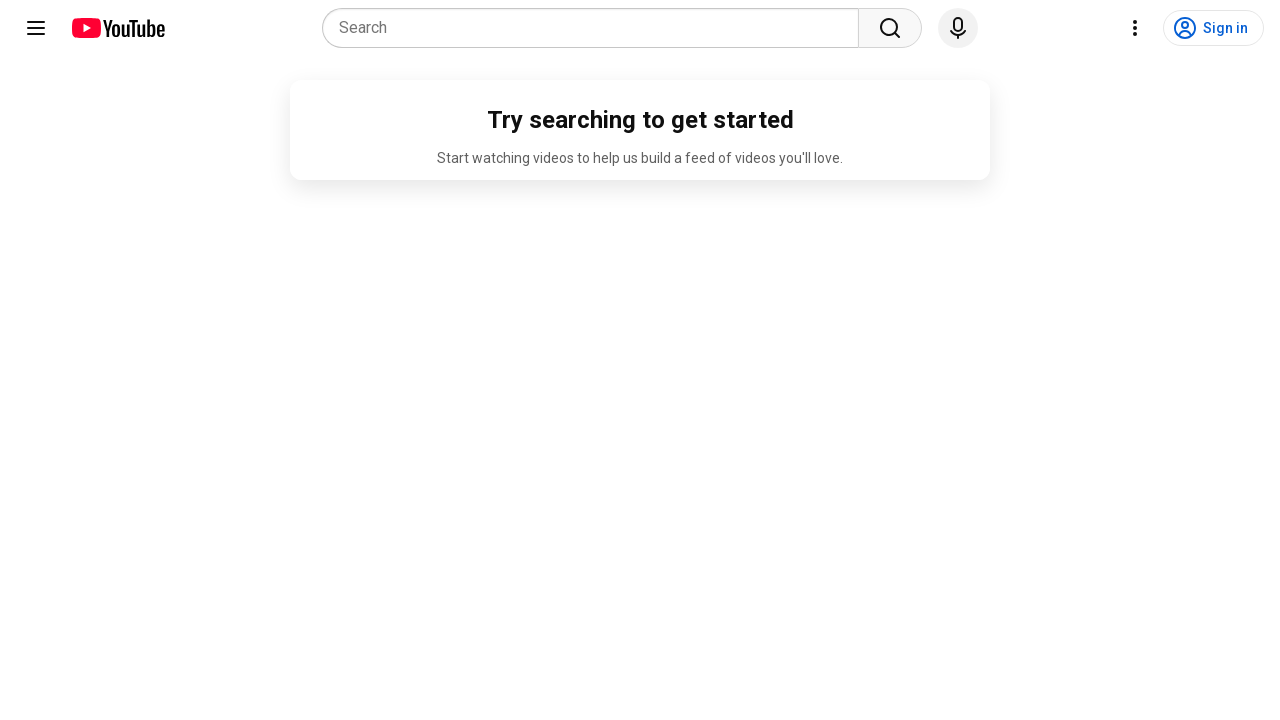

Waited 500ms for content to load
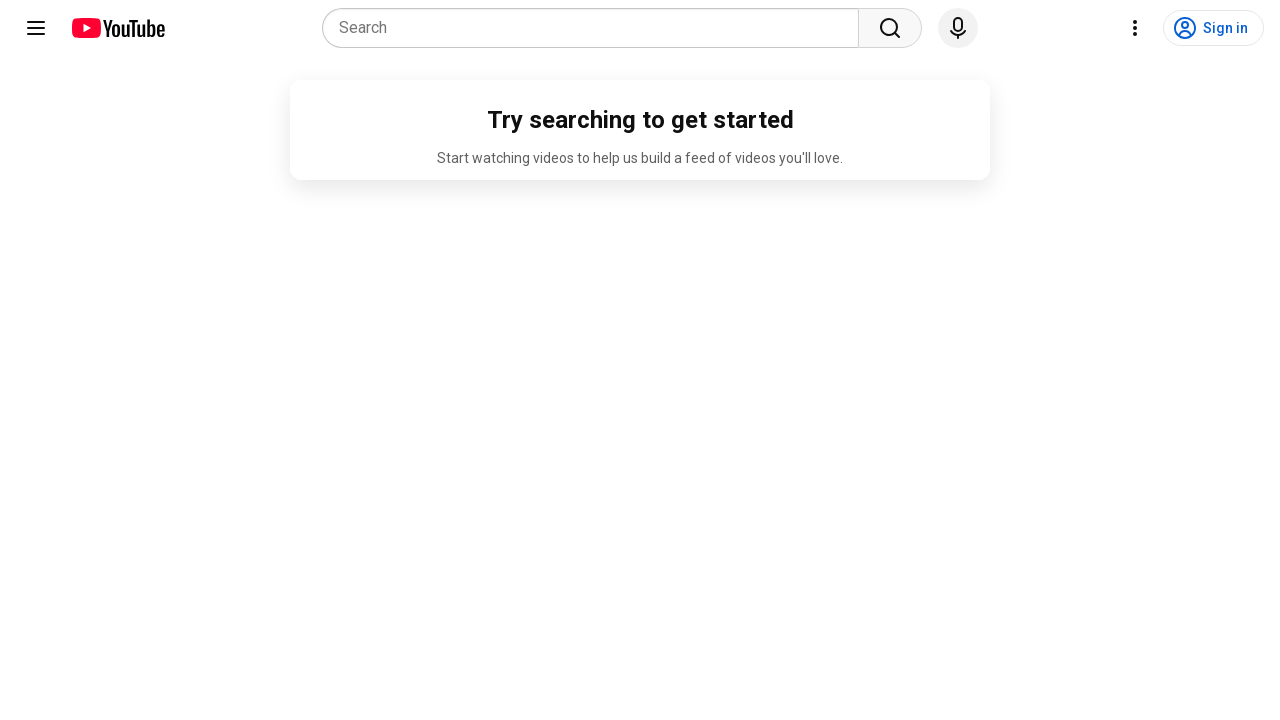

Scrolled down 500px (scroll 8/10)
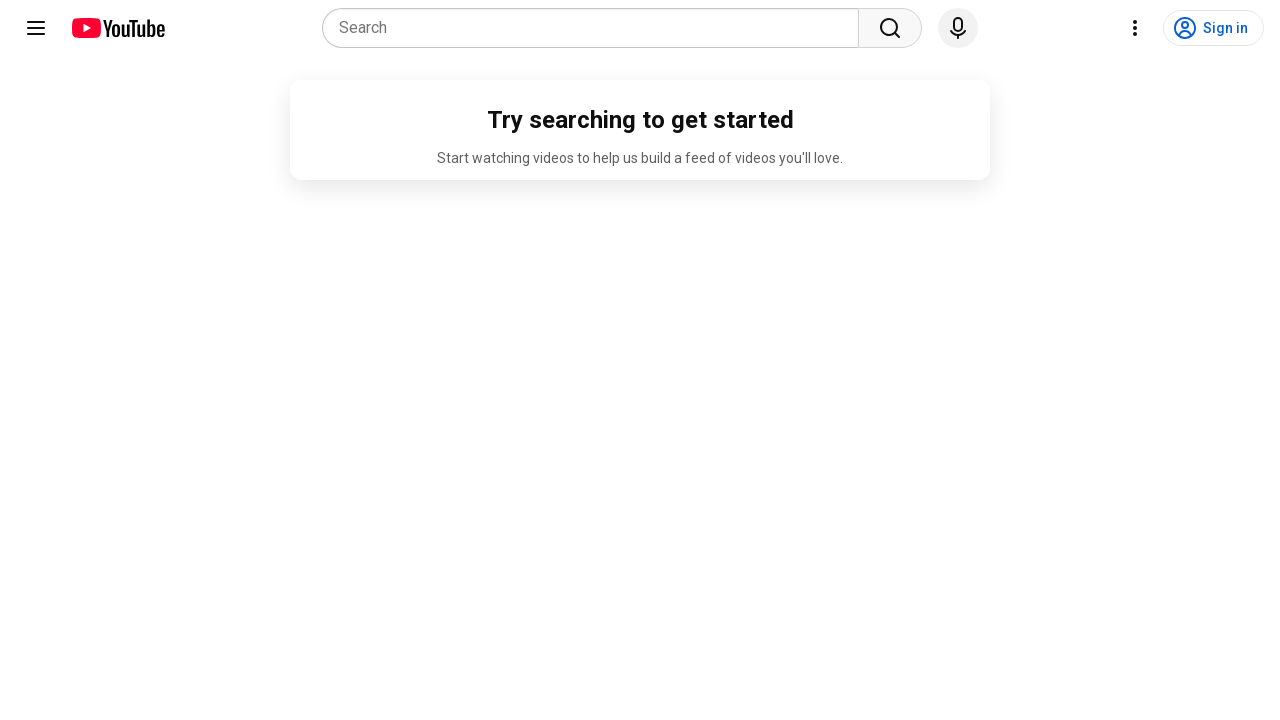

Waited 500ms for content to load
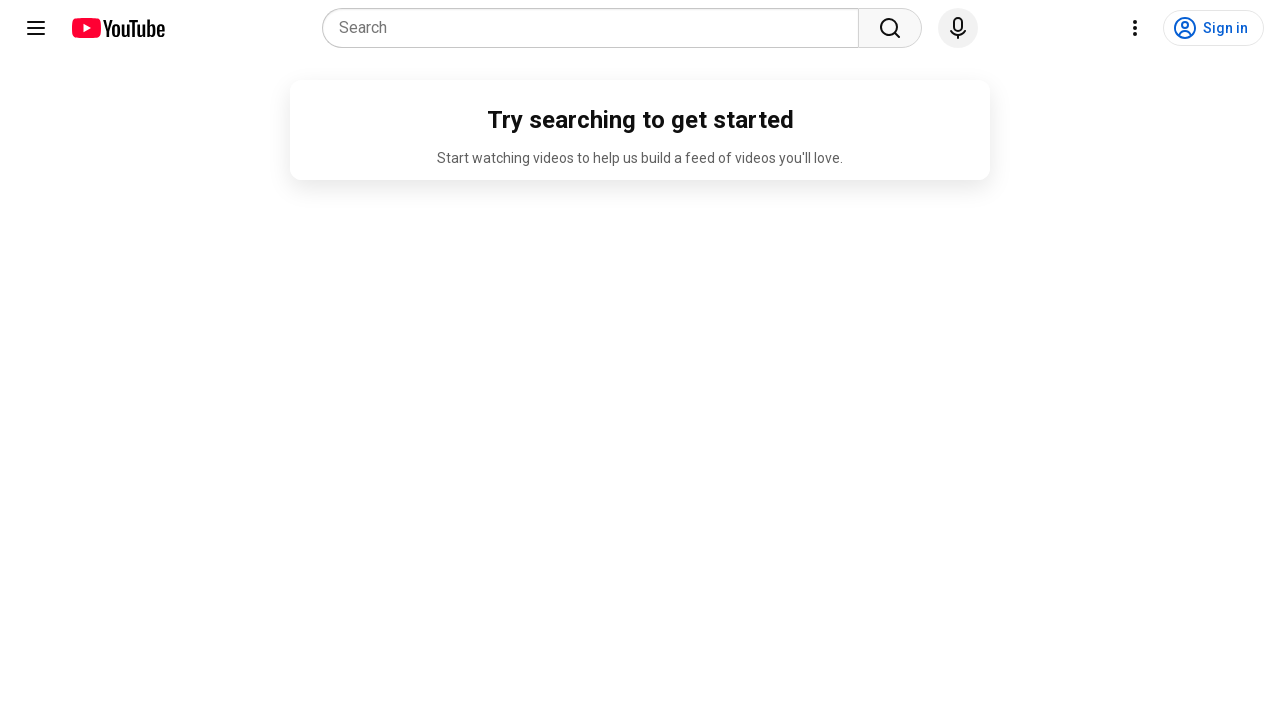

Scrolled down 500px (scroll 9/10)
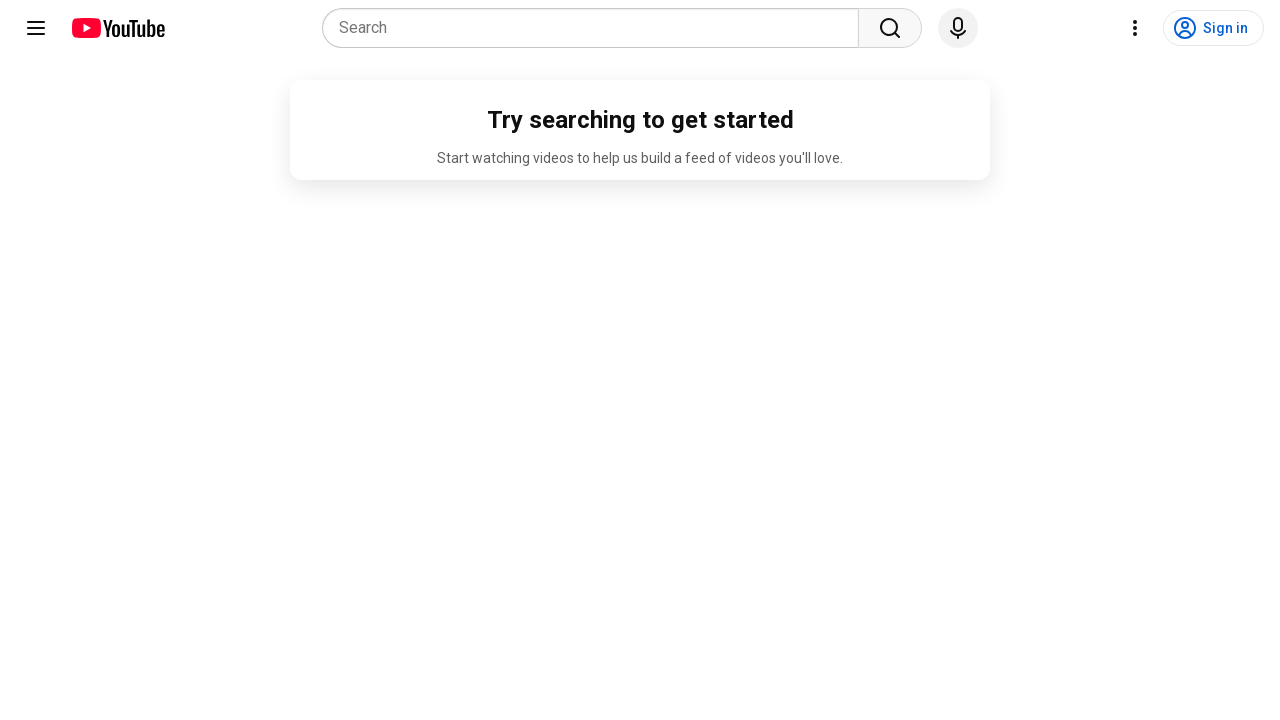

Waited 500ms for content to load
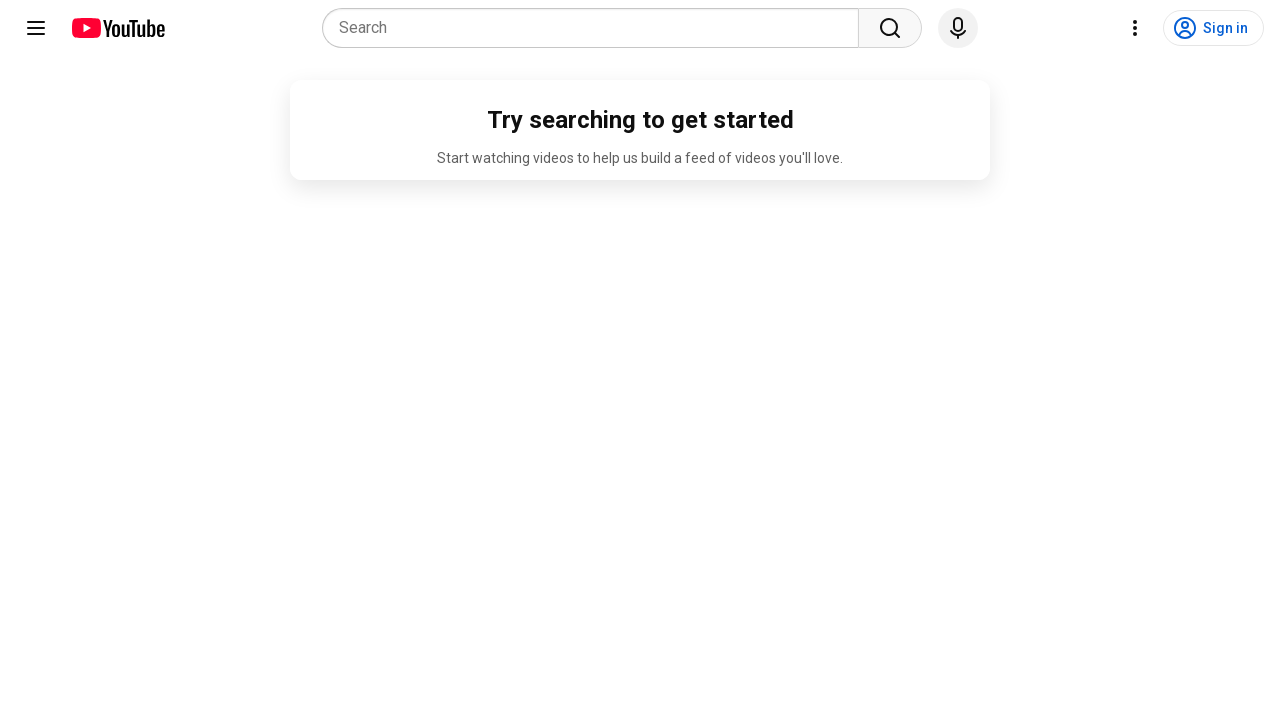

Scrolled down 500px (scroll 10/10)
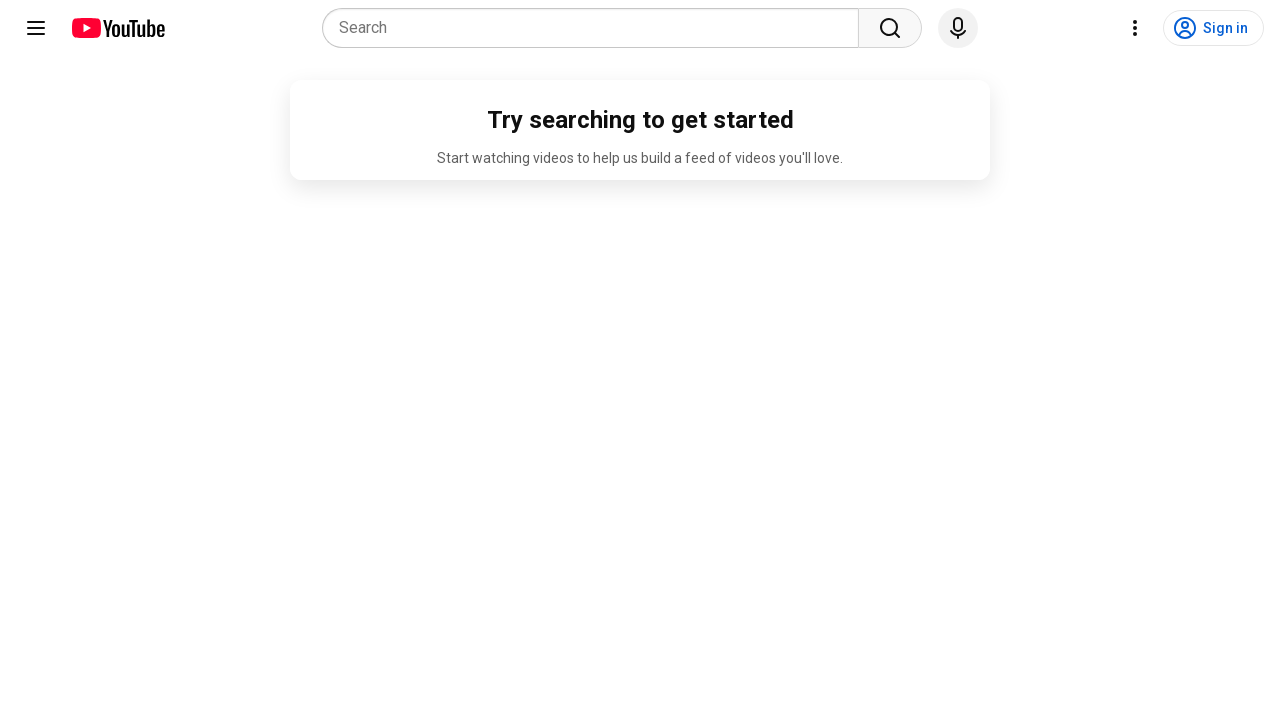

Waited 500ms for content to load
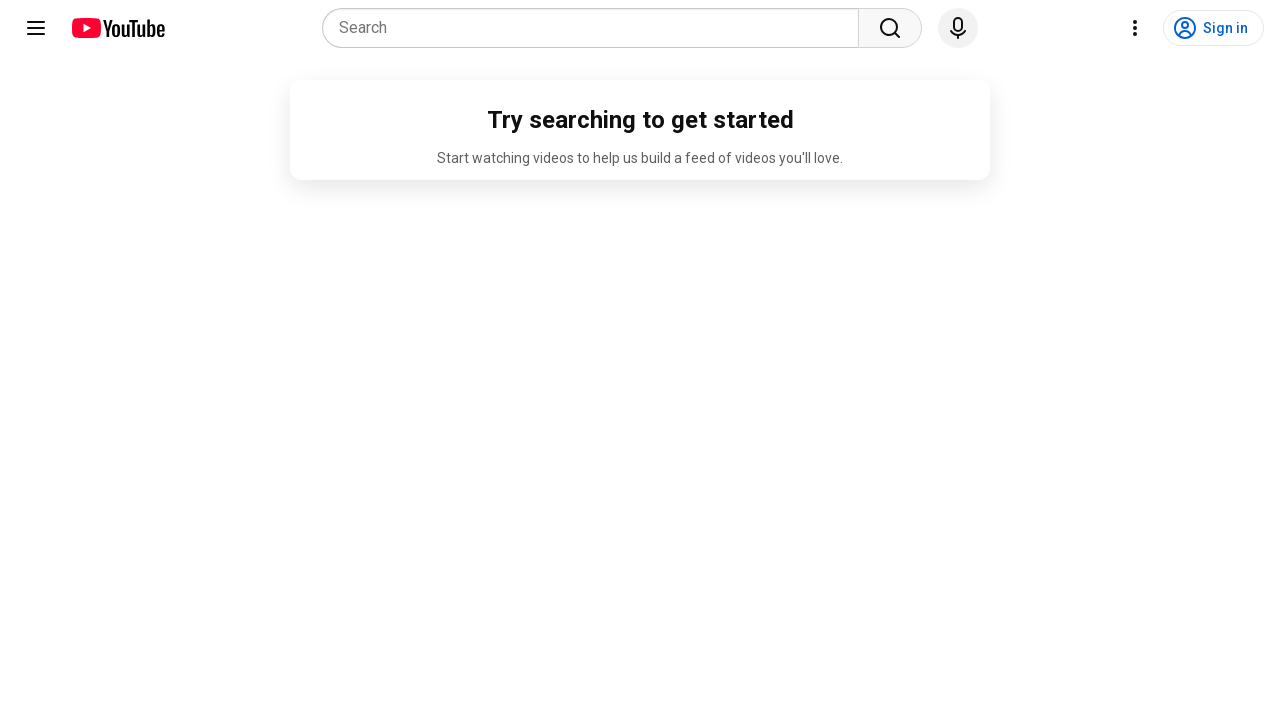

Page reached network idle state after scrolling
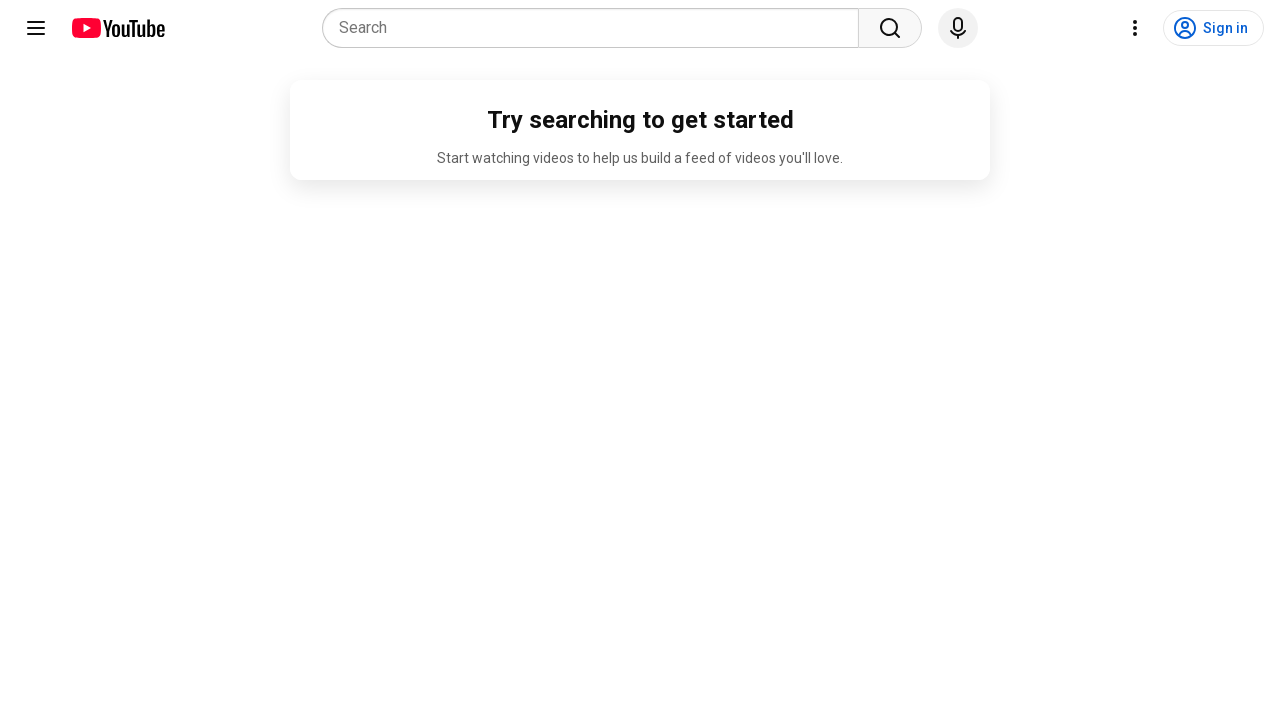

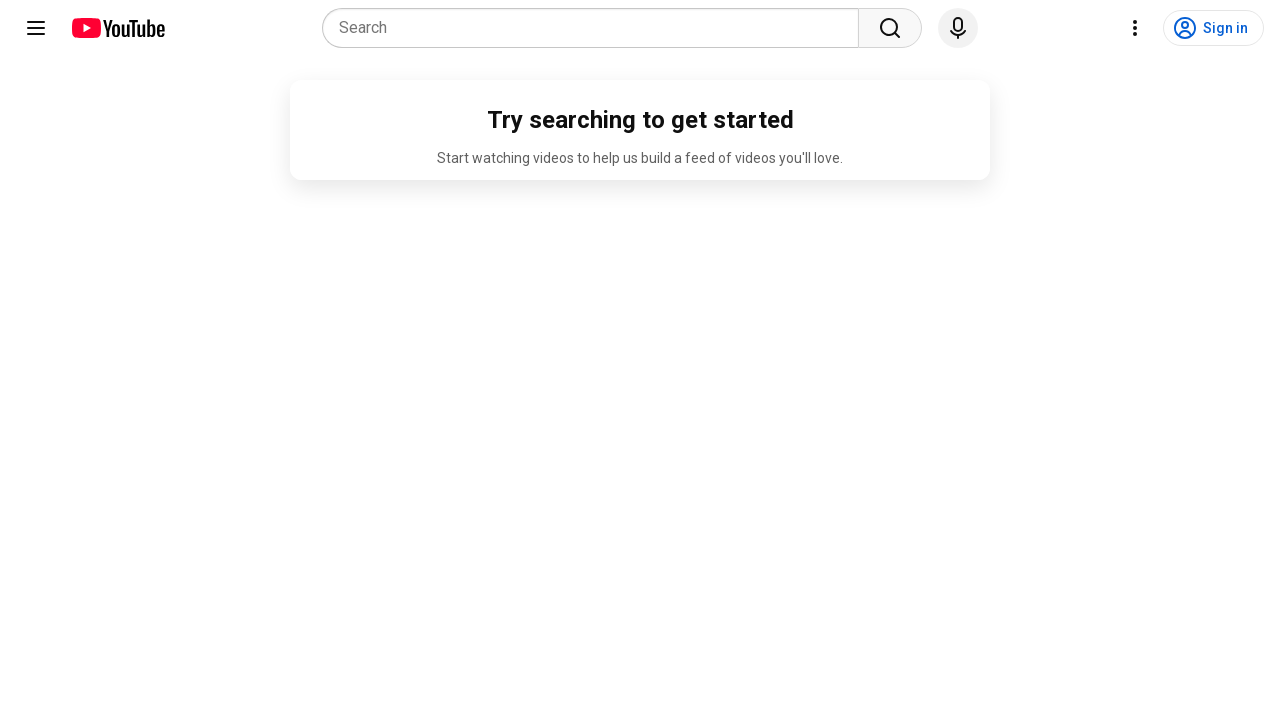